Tests clicking on Samsung Galaxy S7 product and verifying its price

Starting URL: https://www.demoblaze.com/

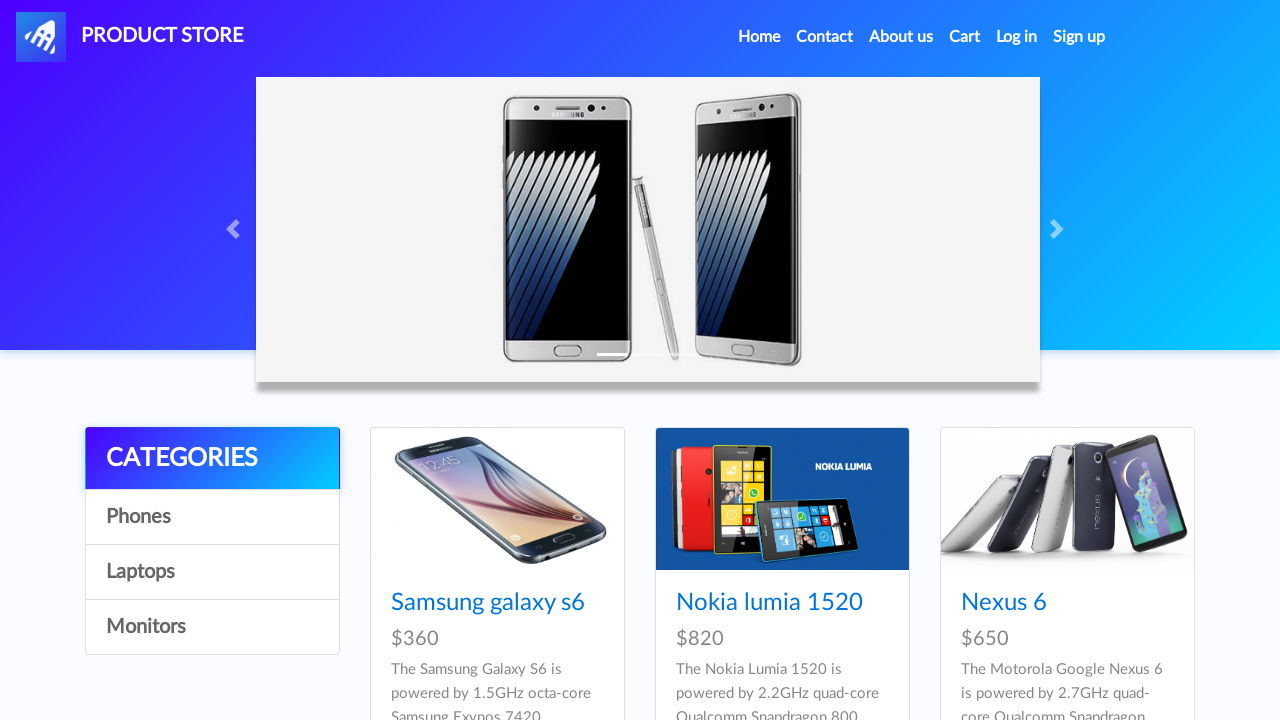

Clicked on Samsung Galaxy S7 product link at (488, 361) on h4 a[href='prod.html?idp_=4']
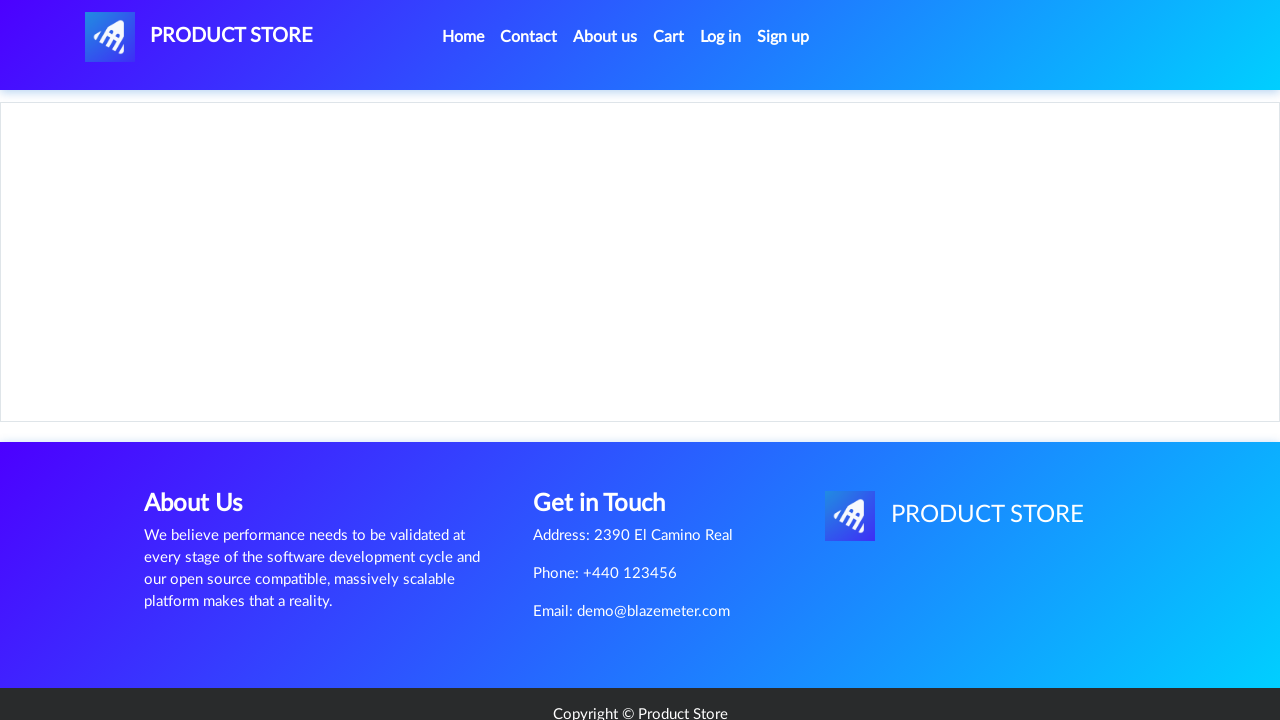

Price container loaded on product page
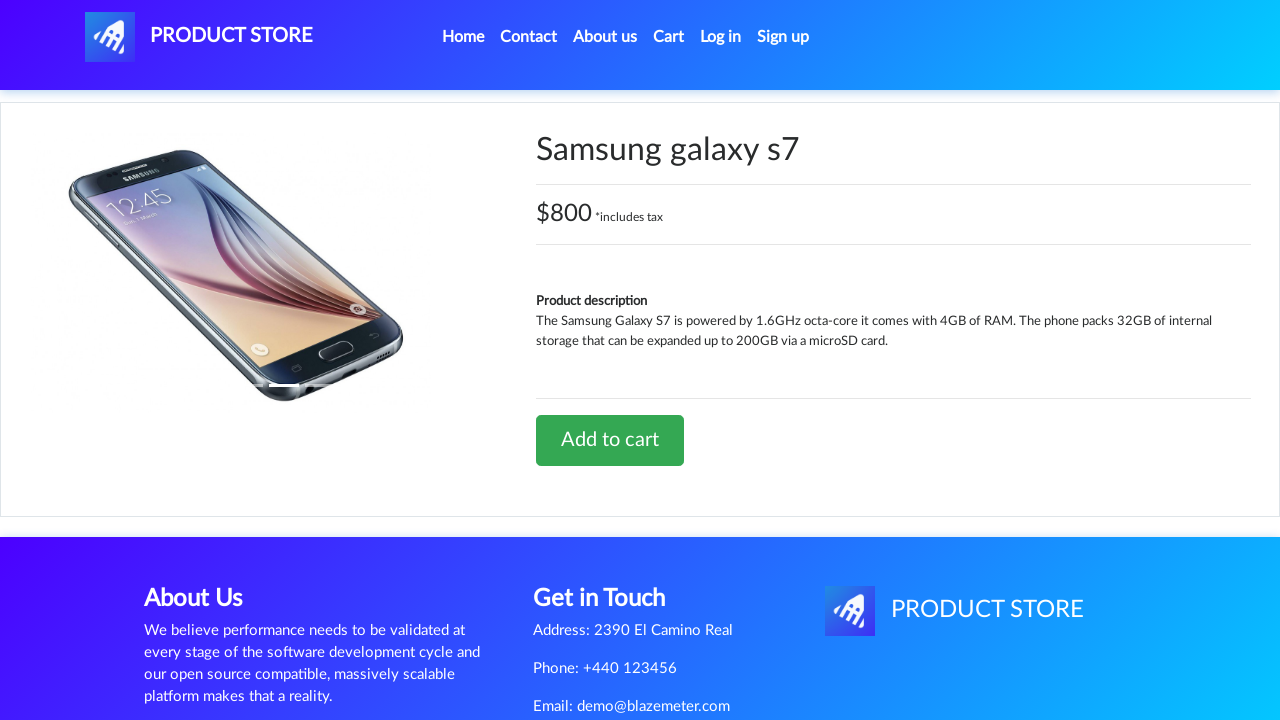

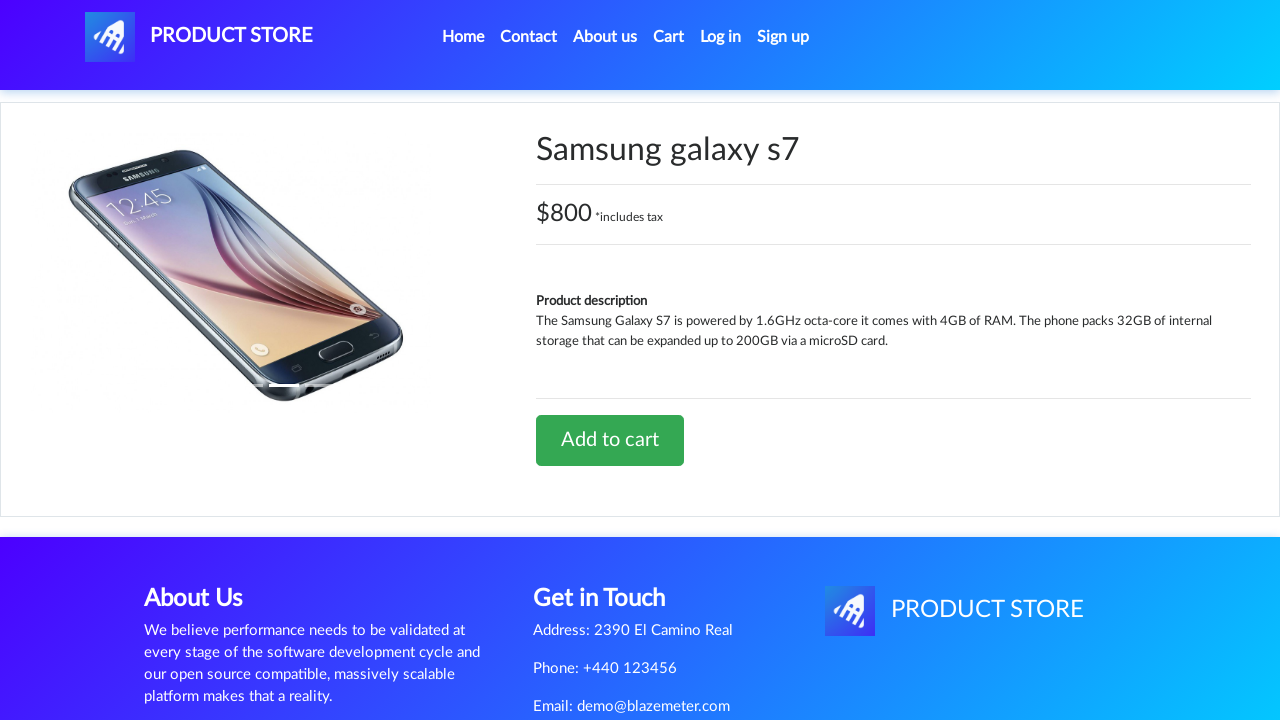